Tests checkbox interaction on a demo practice form by clicking on the "Sports" hobby checkbox

Starting URL: https://demoqa.com/automation-practice-form

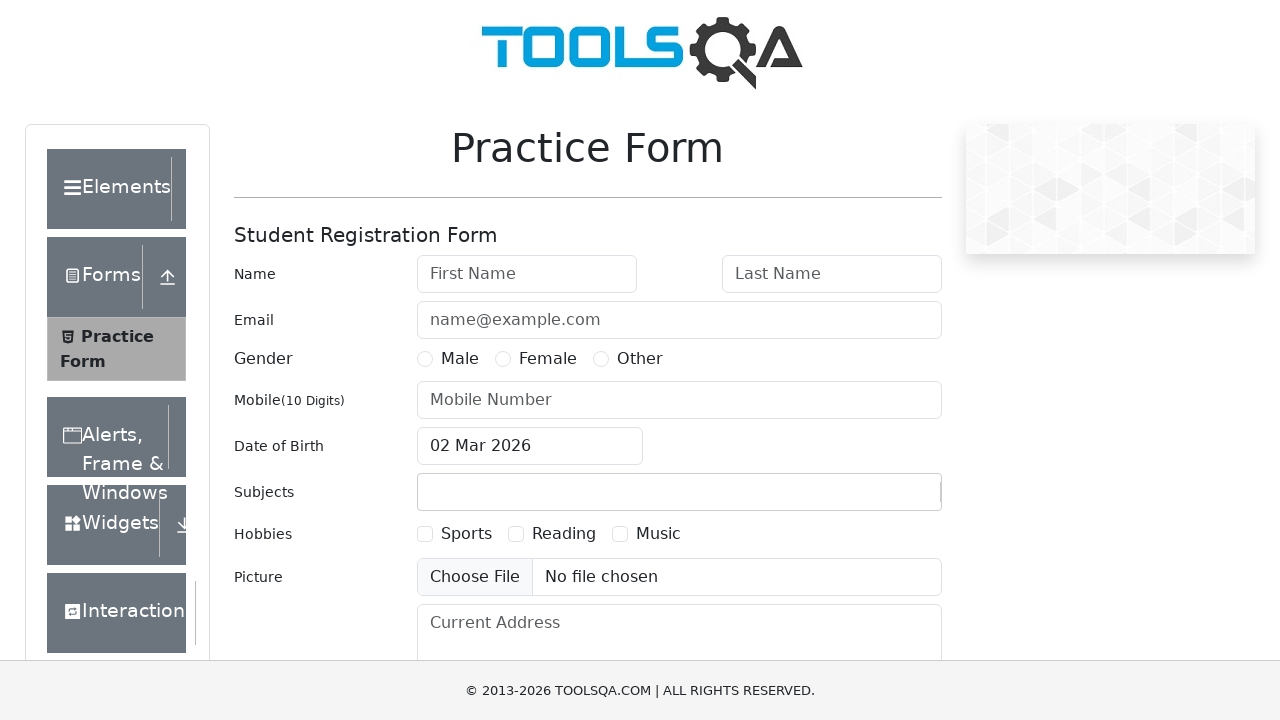

Waited for Sports hobby checkbox label to load on the form
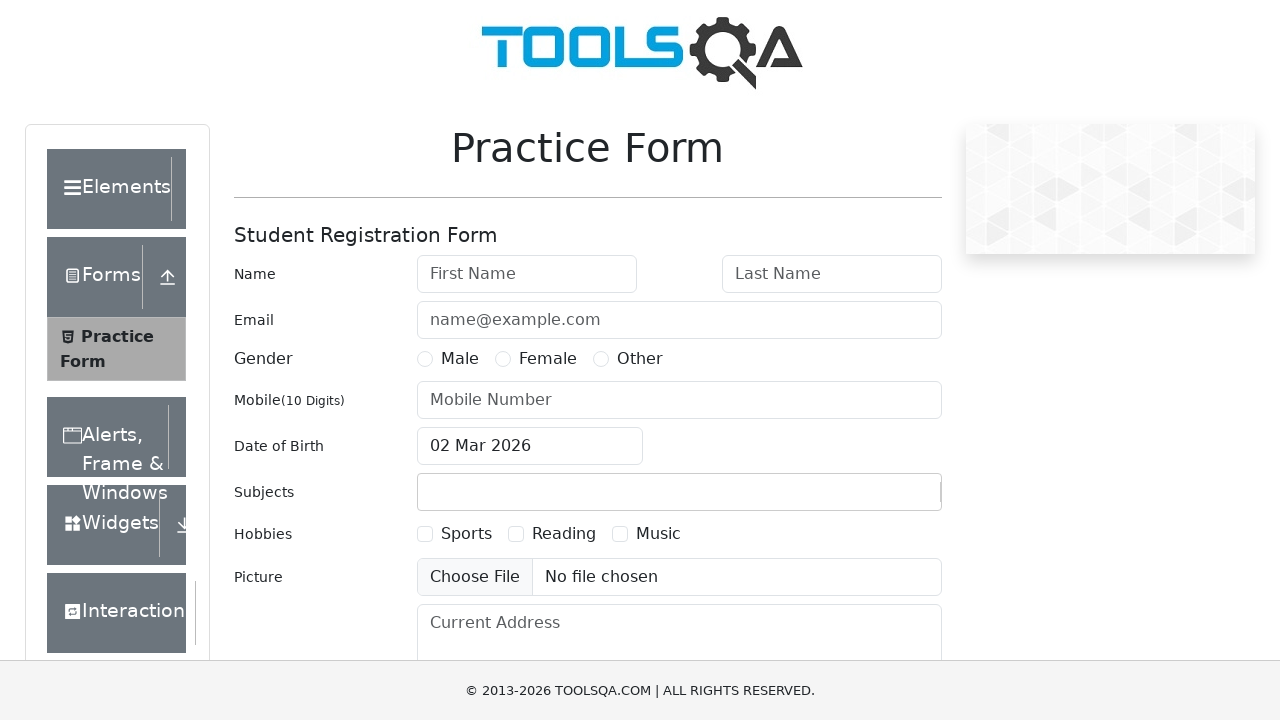

Clicked on the Sports hobby checkbox label at (466, 534) on label[for='hobbies-checkbox-1']
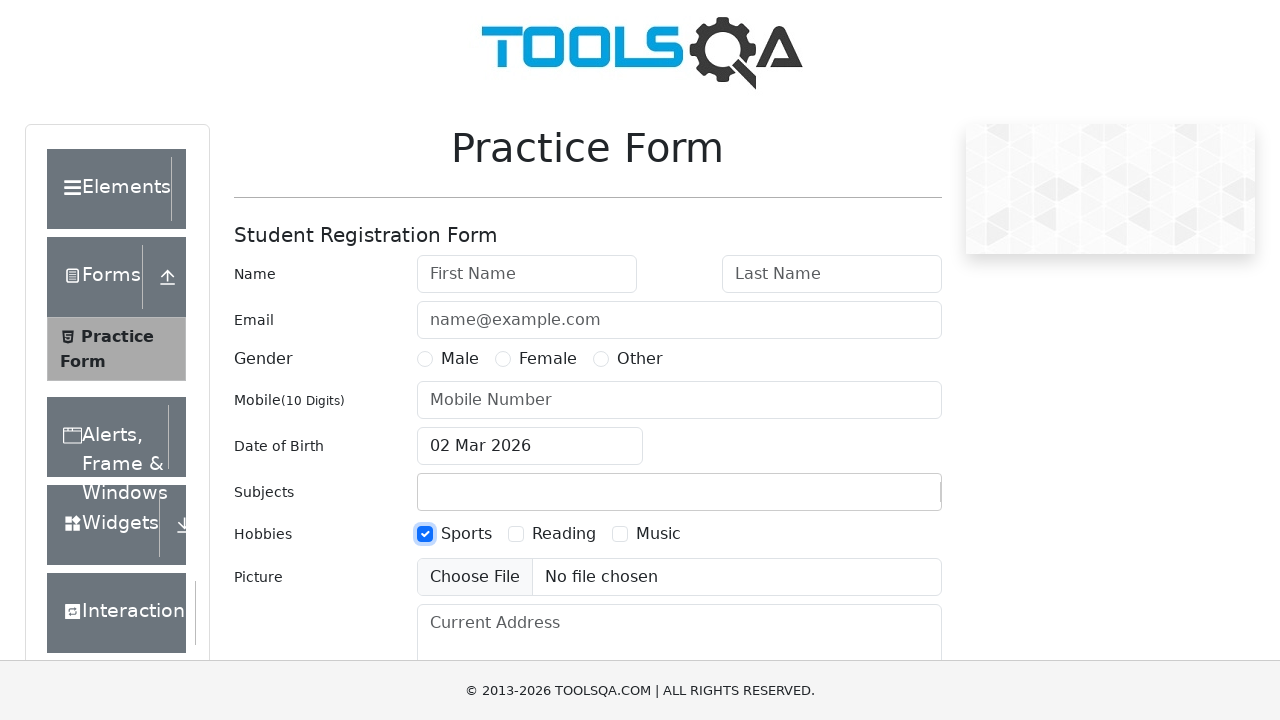

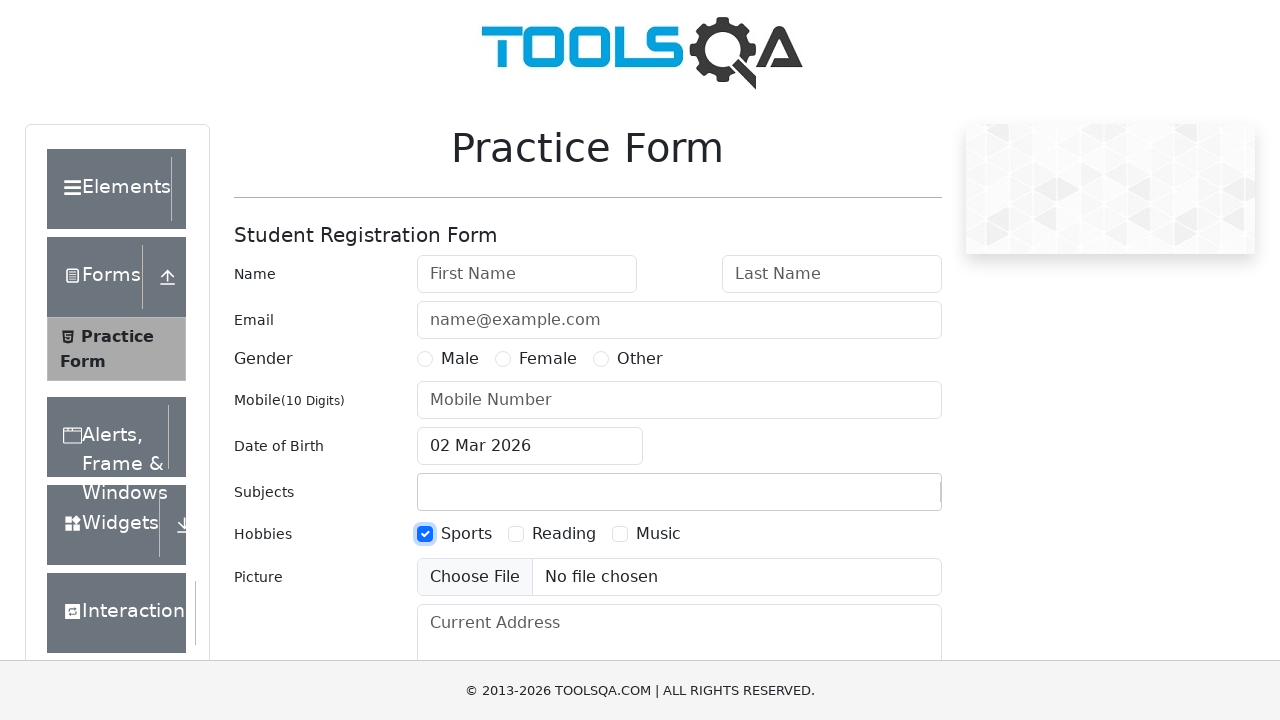